Tests drag and drop functionality by dragging the "Drag me" element onto the "Drop here" target area and verifying the text changes to "Dropped!"

Starting URL: https://demoqa.com/droppable

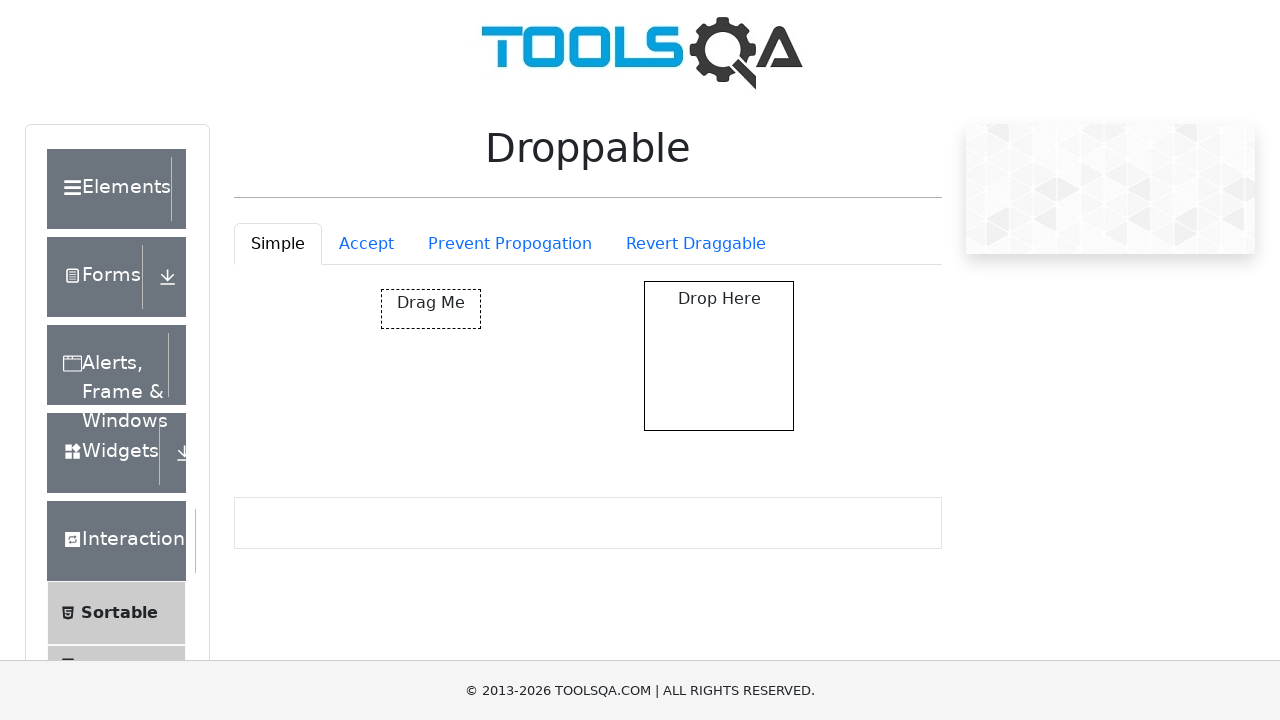

Located the draggable element with id 'draggable'
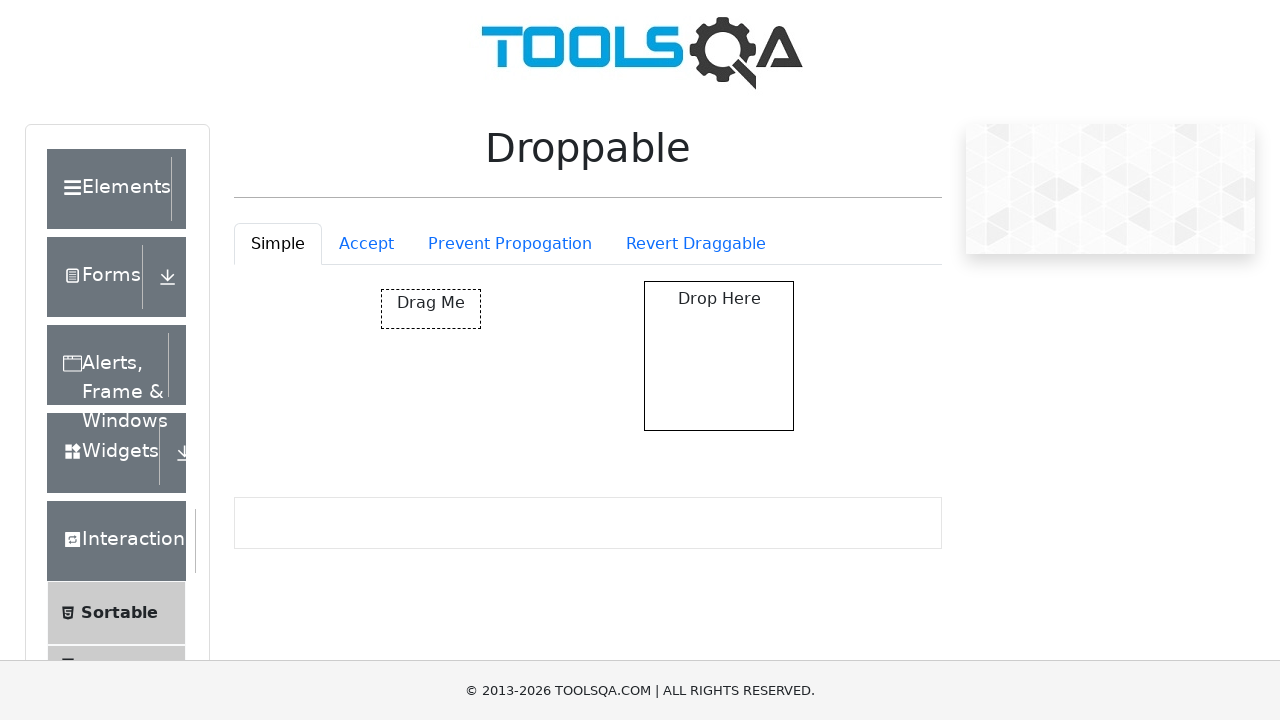

Located the drop target element with id 'droppable'
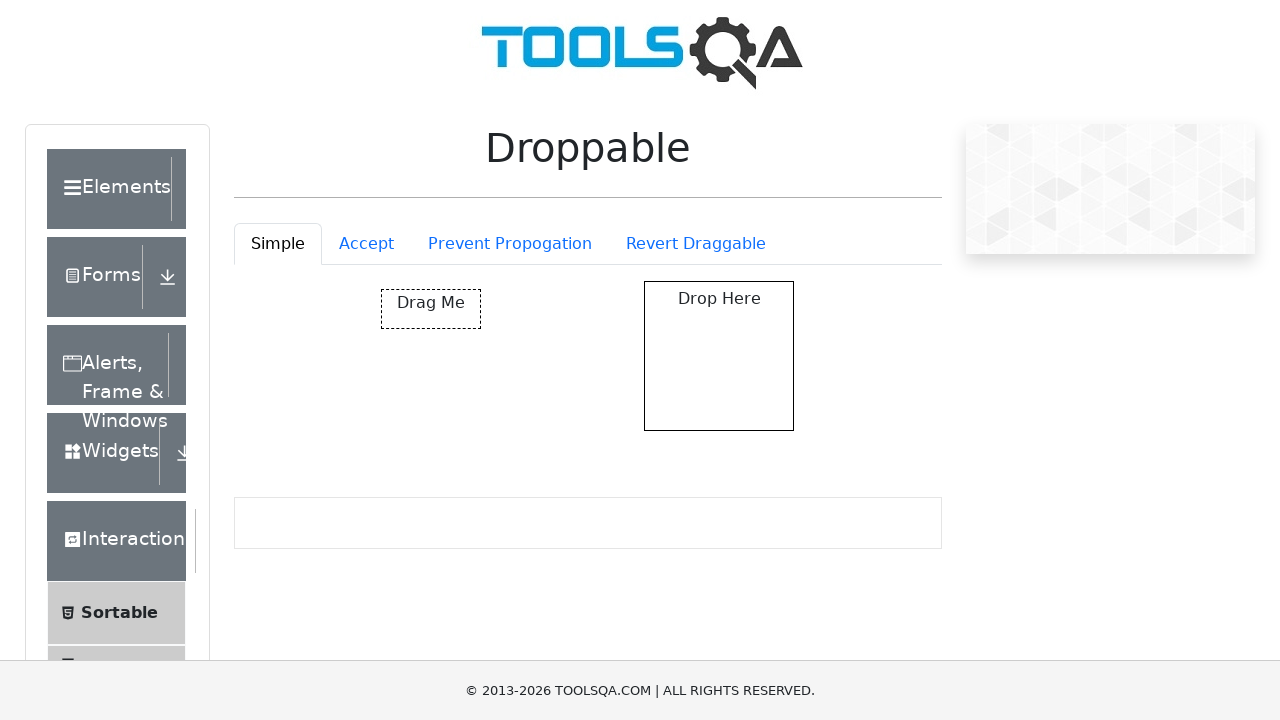

Dragged the 'Drag me' element onto the drop target area at (719, 356)
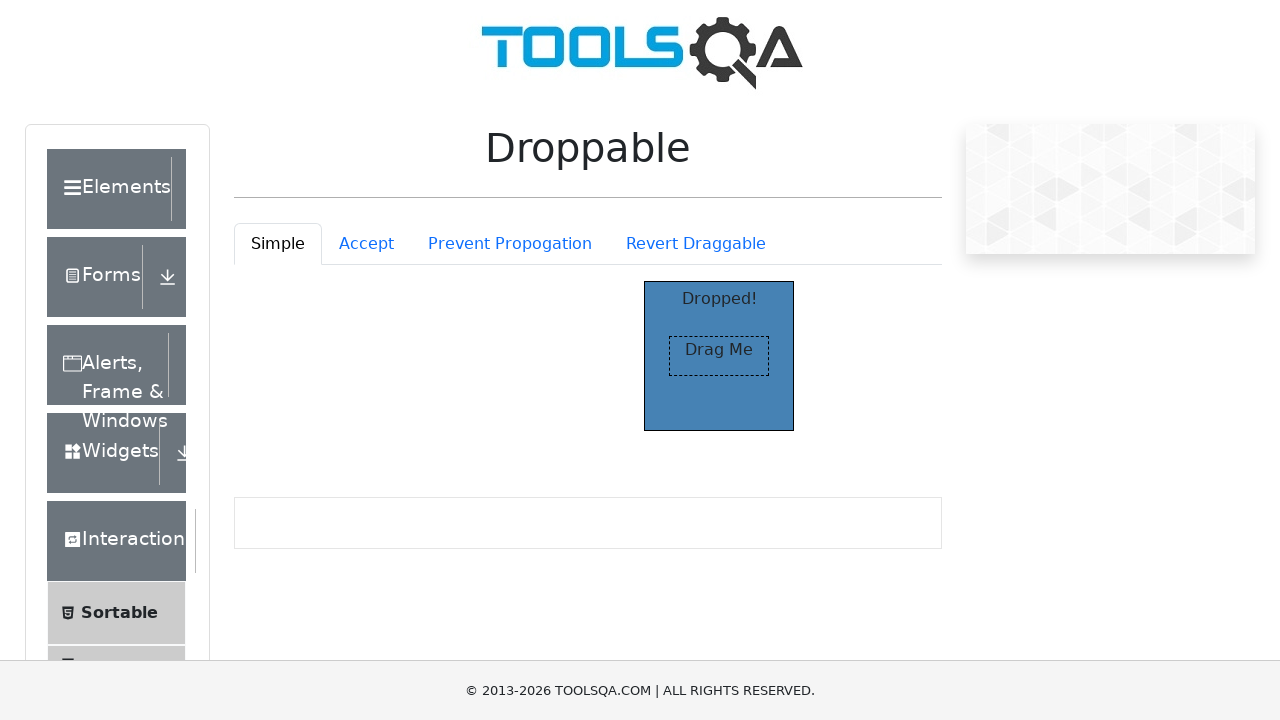

Verified that the drop target text changed to 'Dropped!'
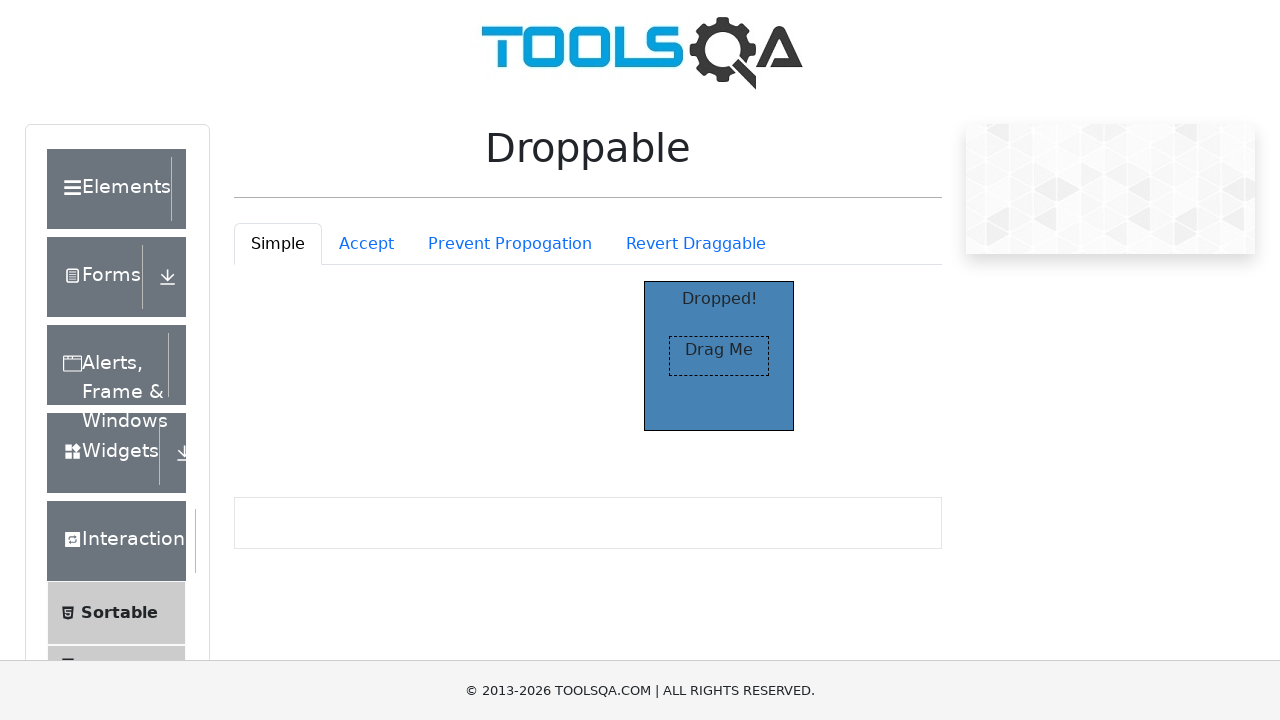

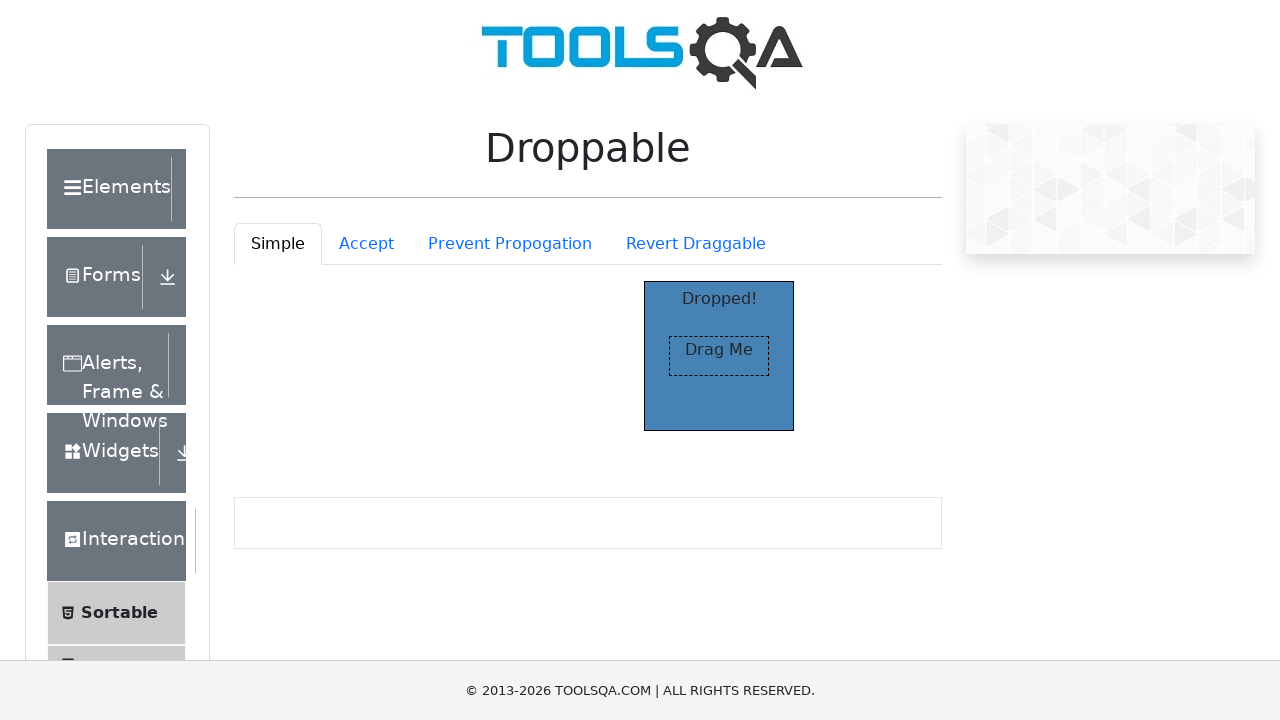